Tests jQuery UI custom dropdown by selecting different speed options from the dropdown menu

Starting URL: http://jqueryui.com/resources/demos/selectmenu/default.html

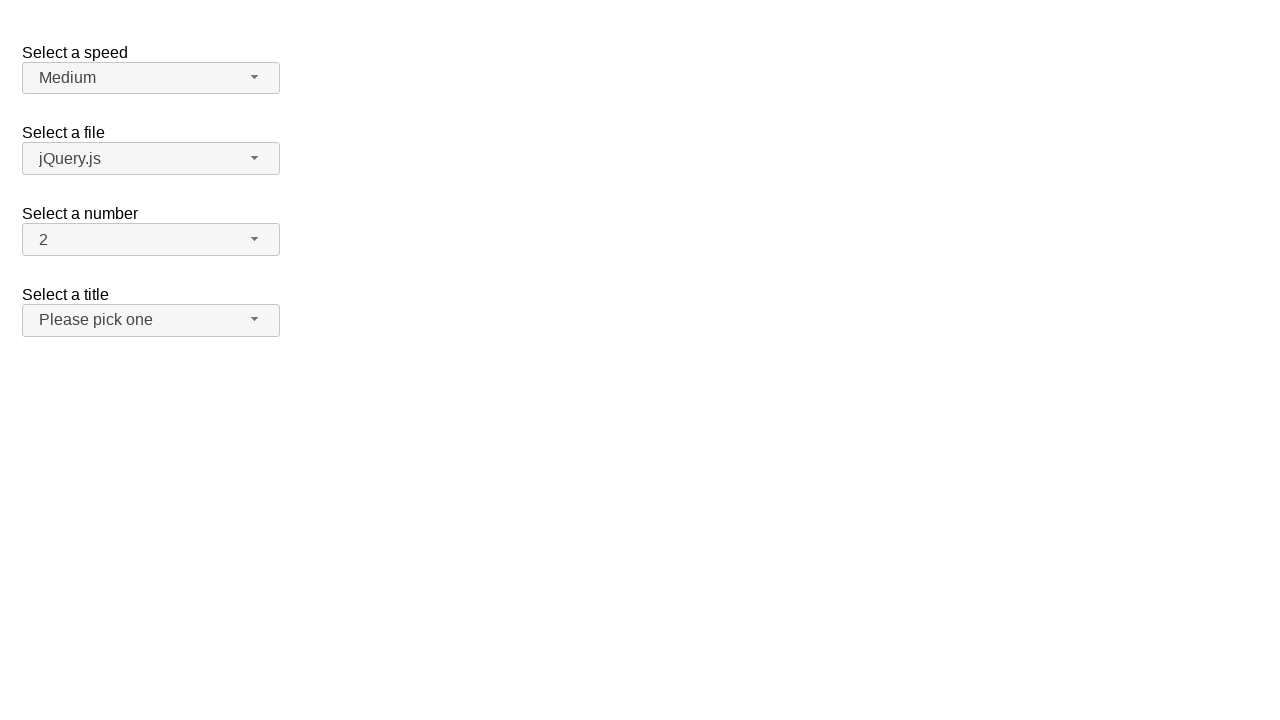

Clicked speed dropdown button to open menu at (151, 78) on span#speed-button
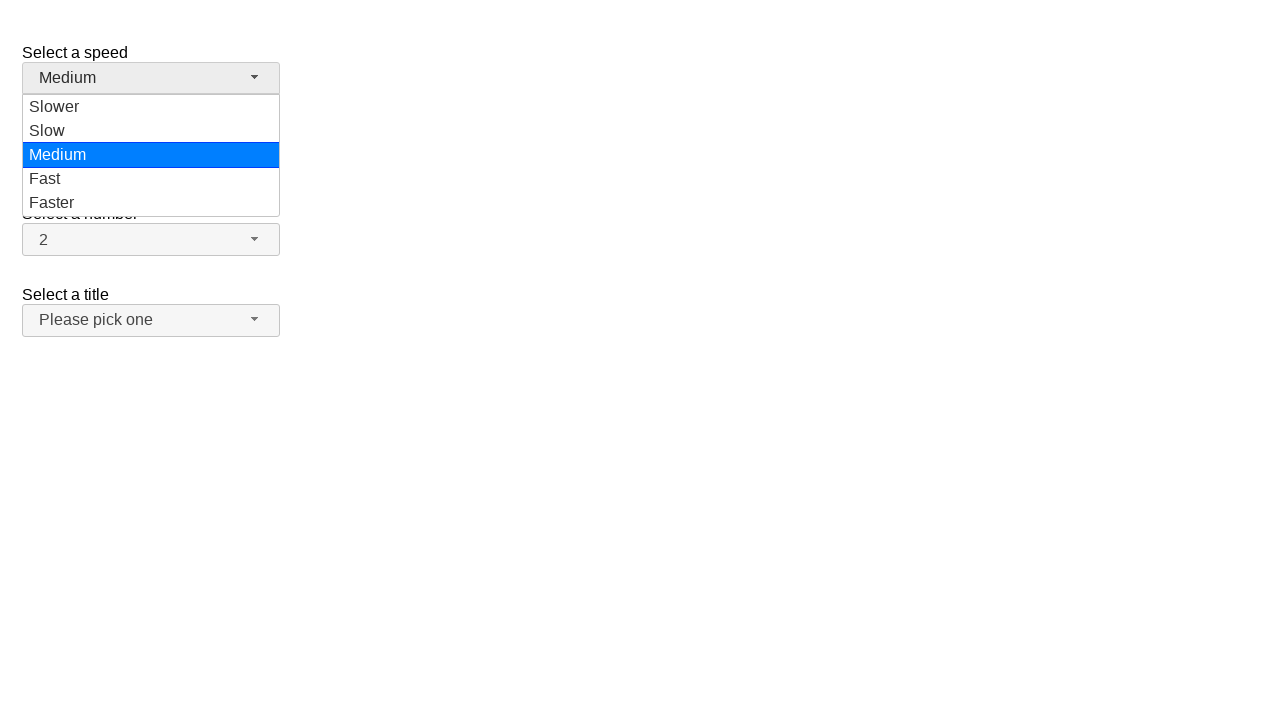

Selected 'Slow' option from speed dropdown menu at (151, 107) on ul#speed-menu>li>div:text('Slow')
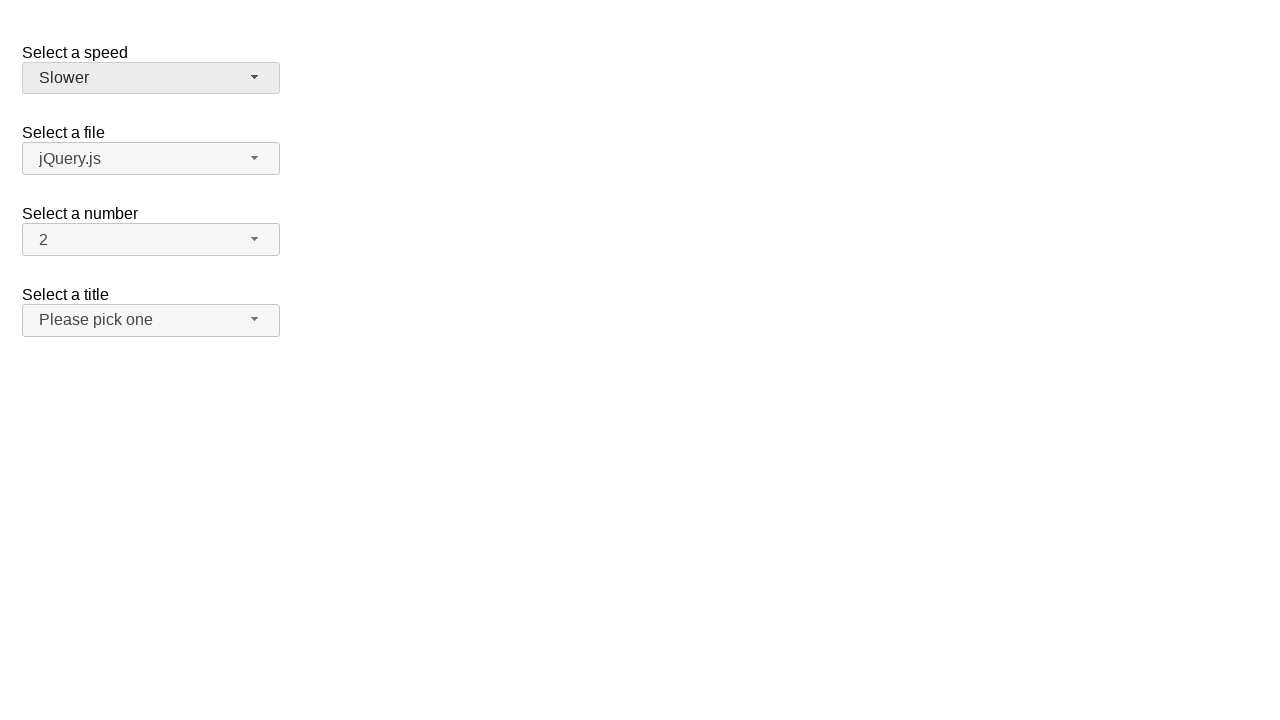

Clicked speed dropdown button to open menu again at (151, 78) on span#speed-button
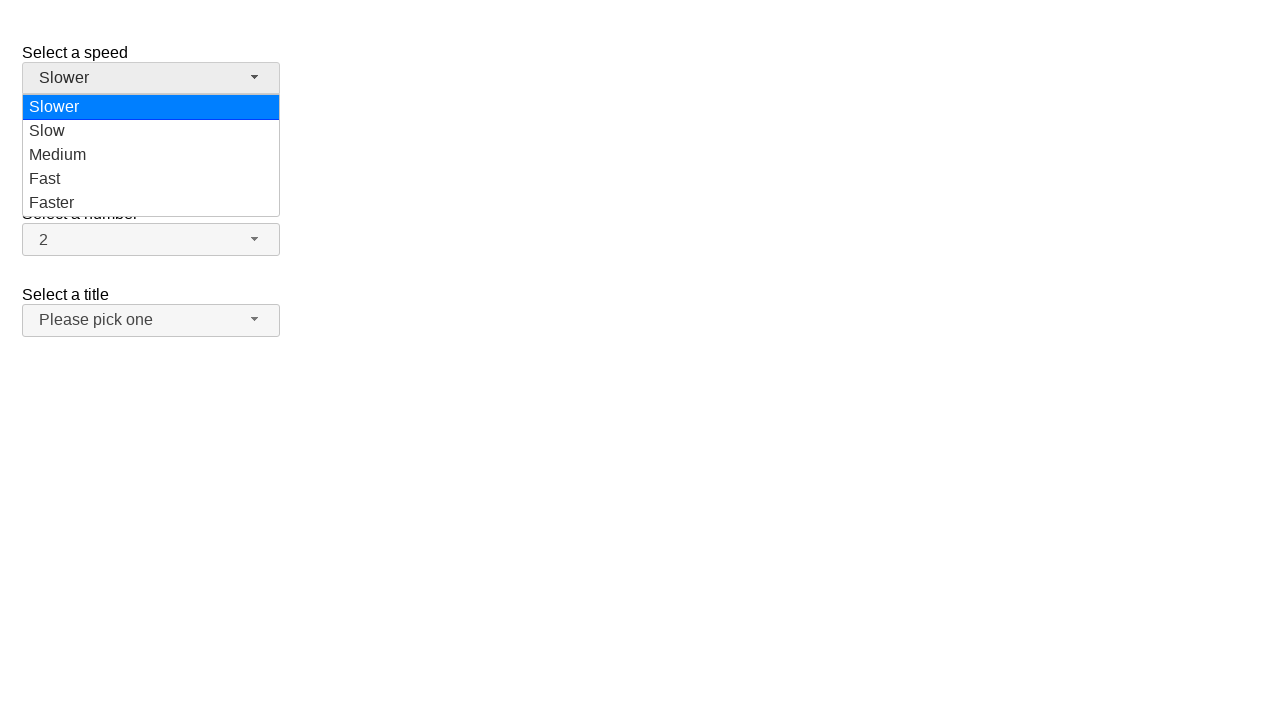

Selected 'Faster' option from speed dropdown menu at (151, 203) on ul#speed-menu>li>div:text('Faster')
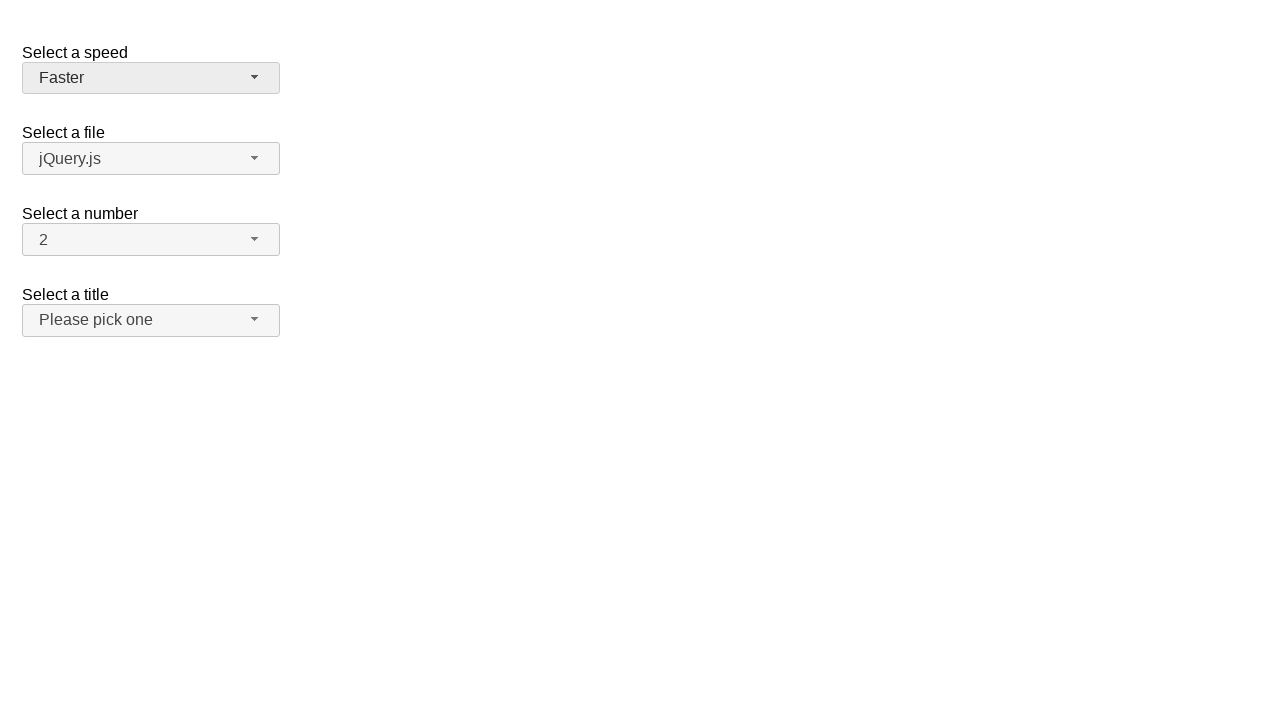

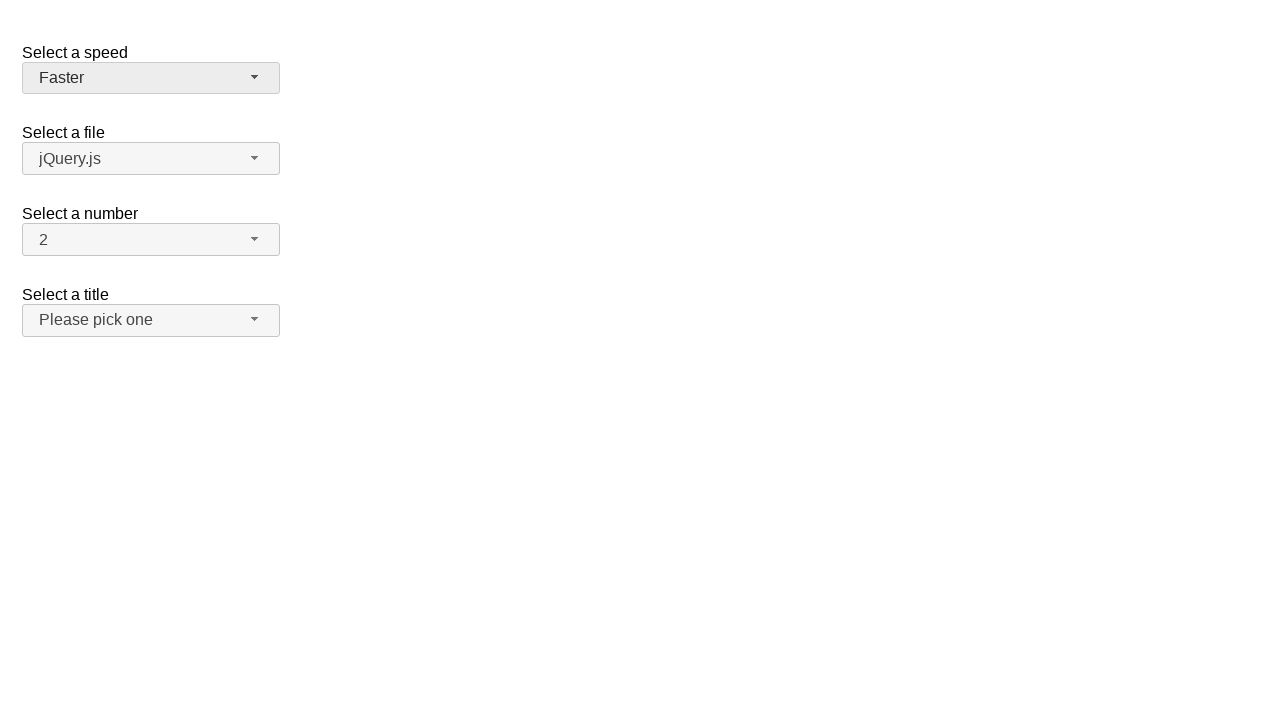